Tests filtering for completed tasks after checking off one item by clicking the Completed filter

Starting URL: https://example.cypress.io/todo

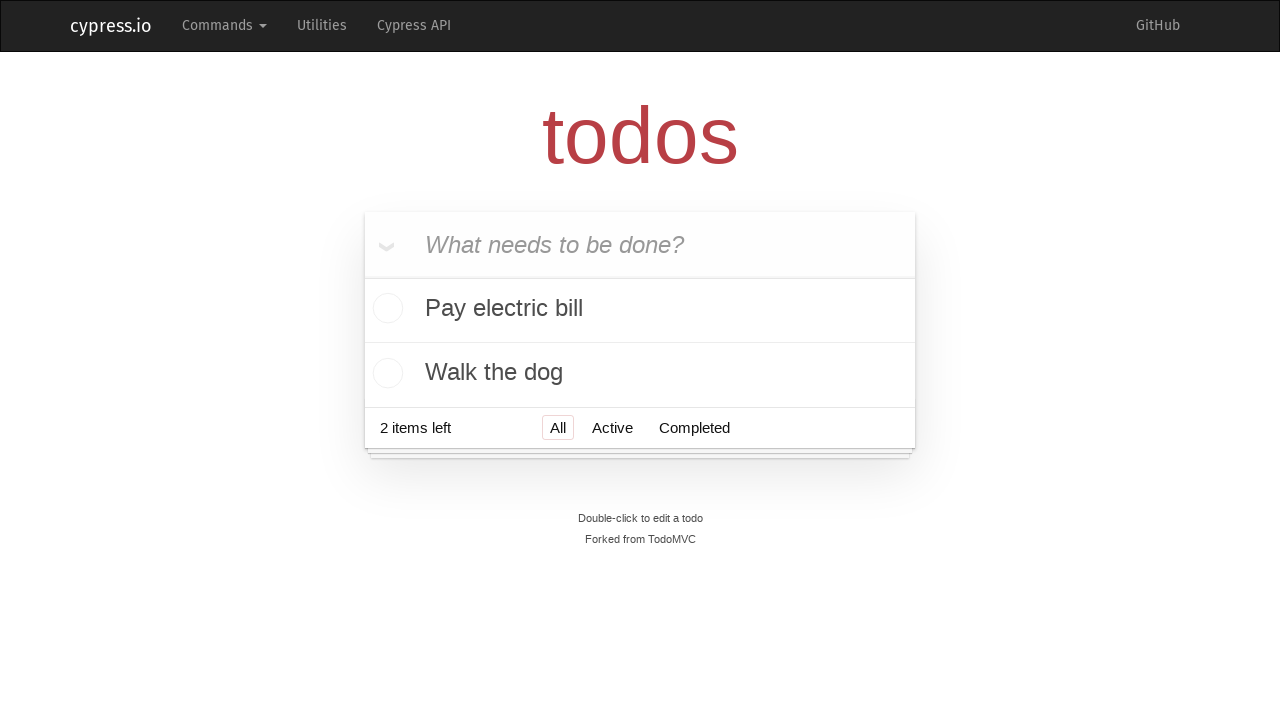

Navigated to todo application
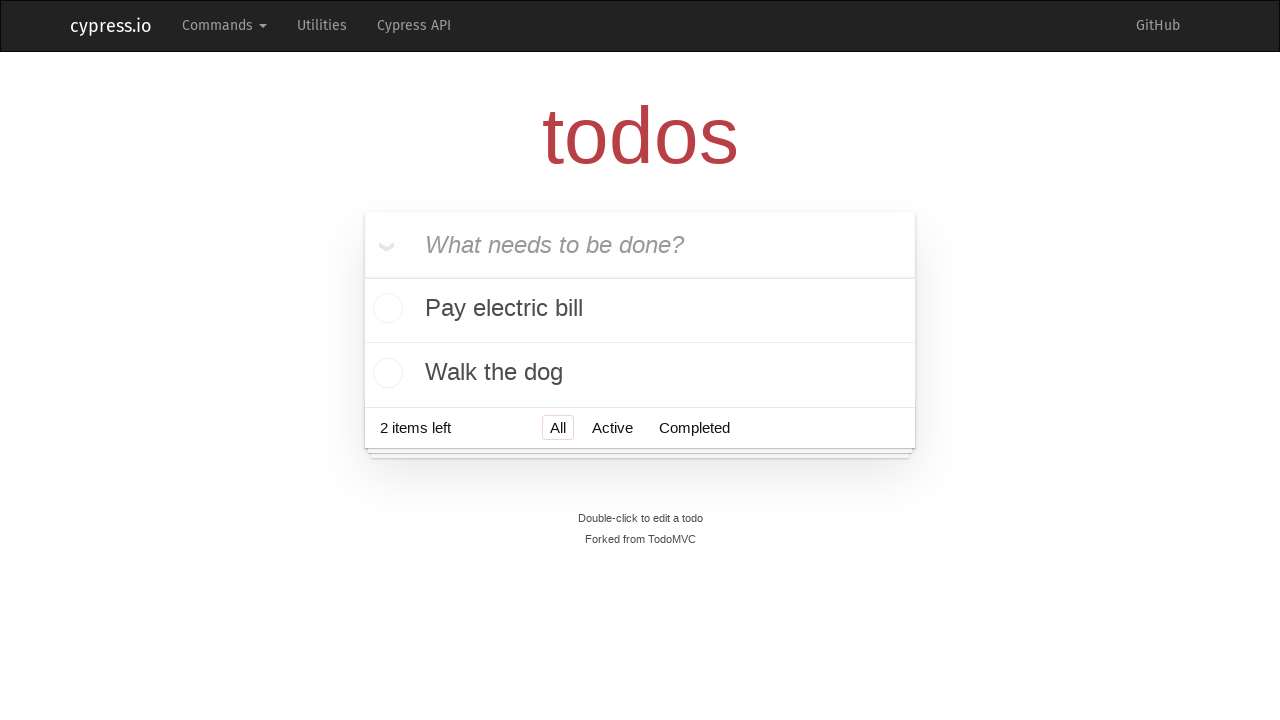

Checked off 'Pay electric bill' task at (385, 310) on xpath=//li[contains(., 'Pay electric bill')]//input[@type='checkbox']
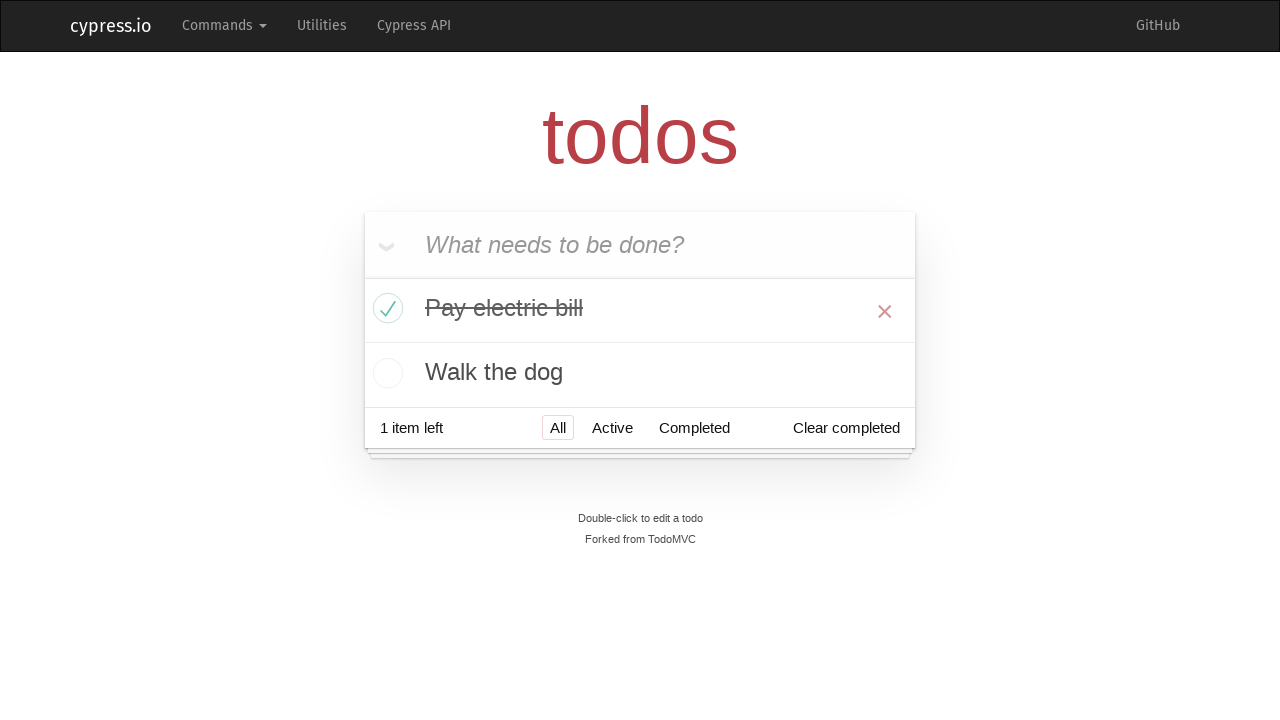

Clicked Completed filter button at (694, 428) on text=Completed
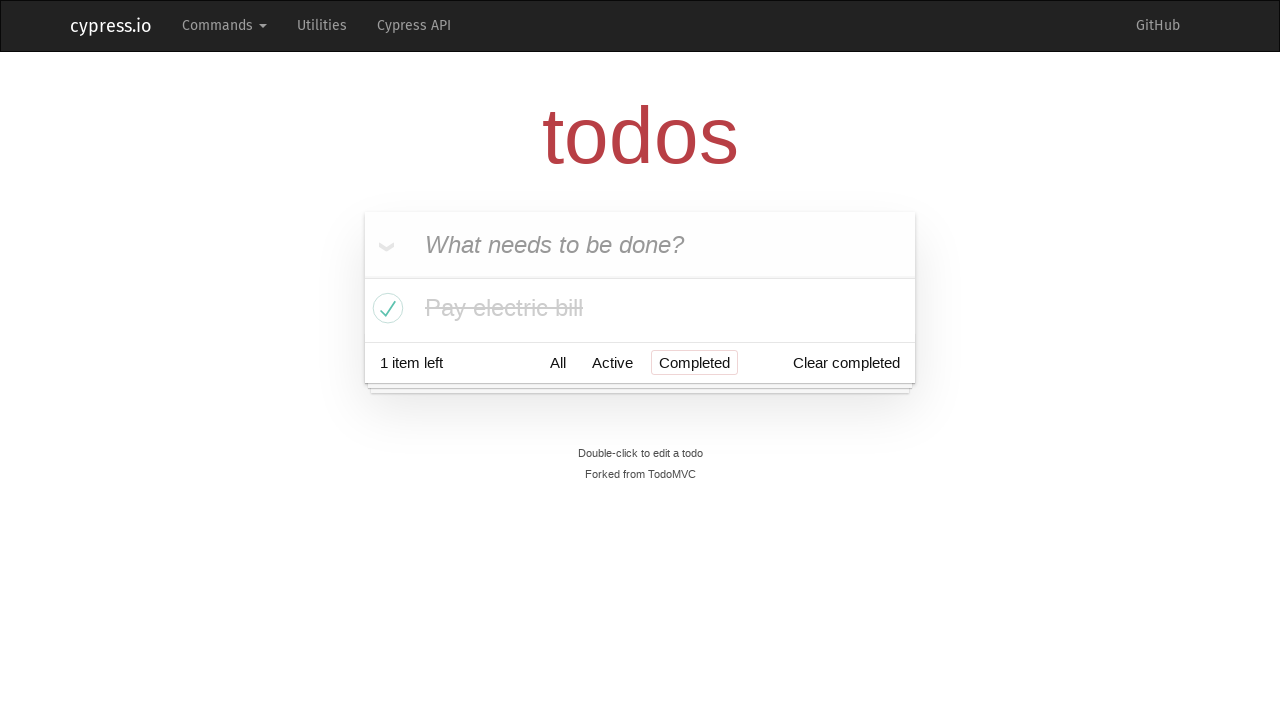

Located all todo items in the list
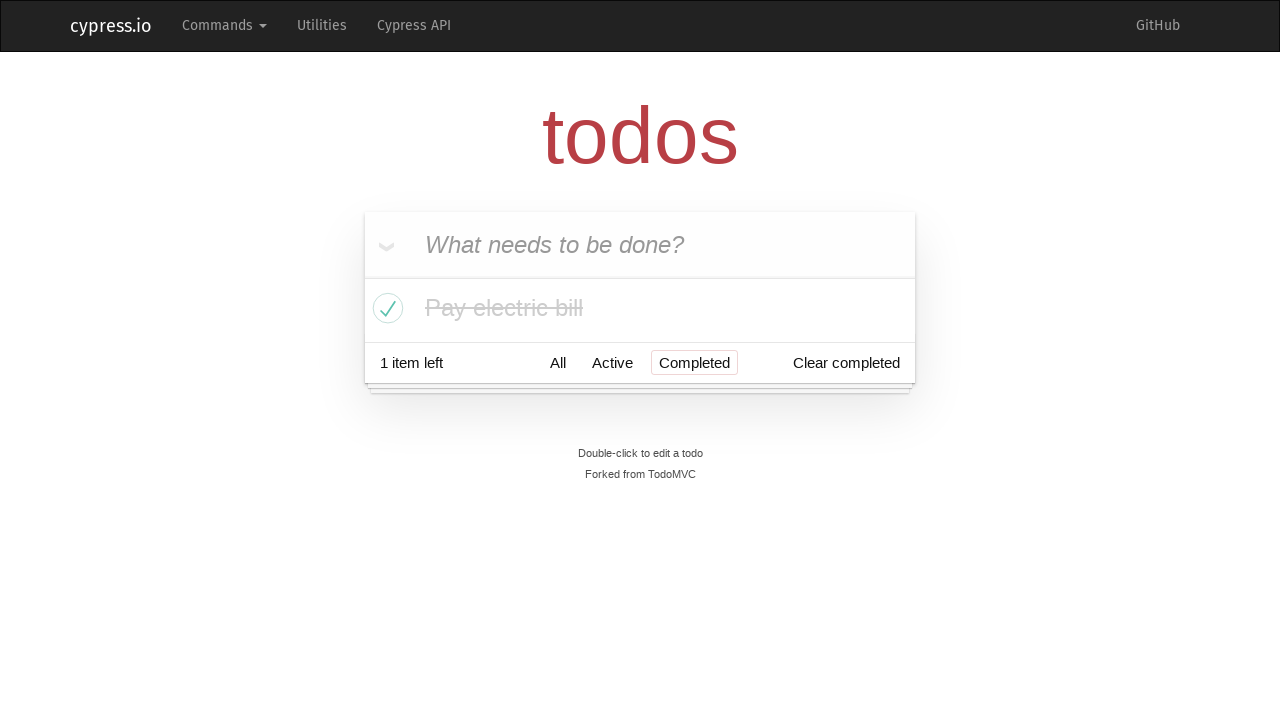

Verified only 1 todo item is displayed
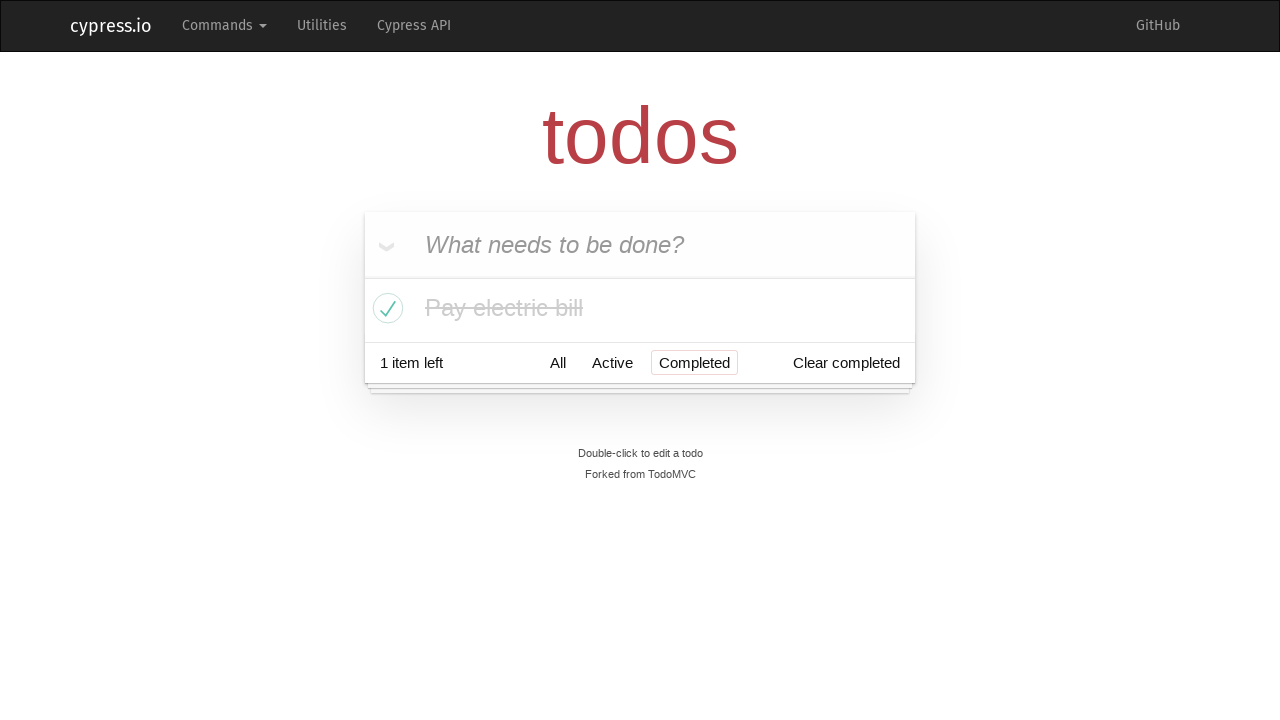

Verified the displayed item is 'Pay electric bill'
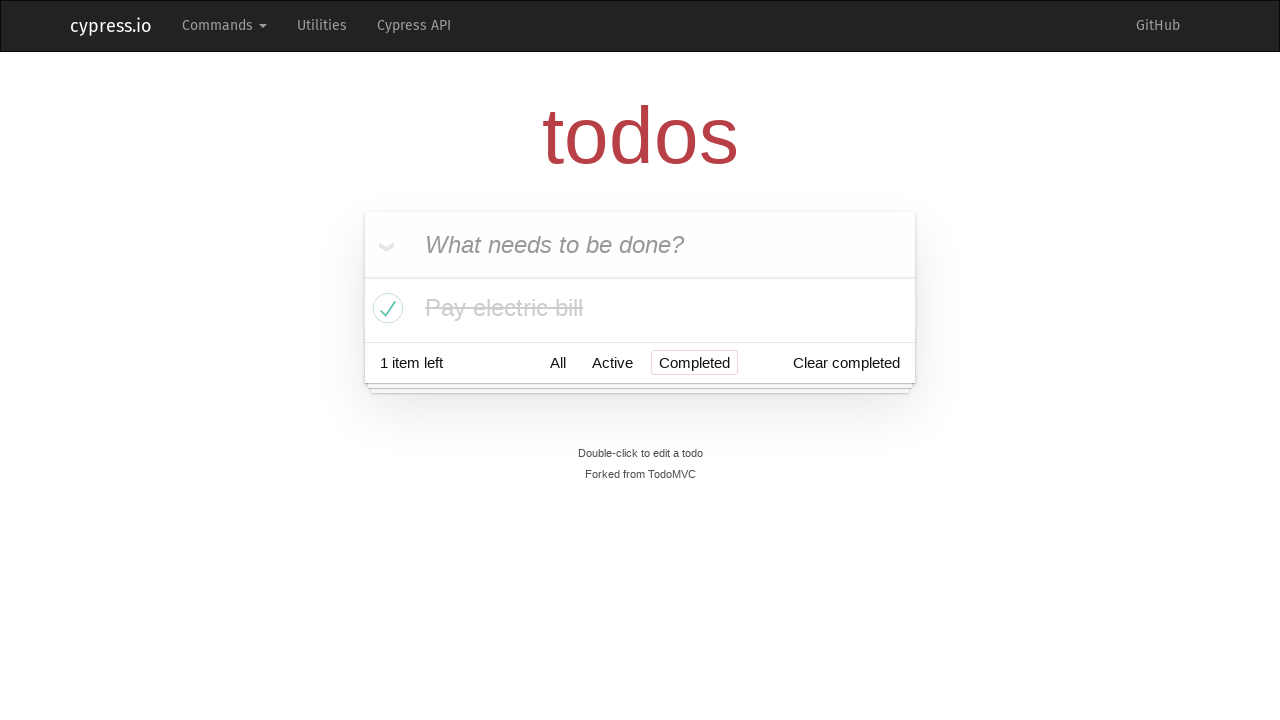

Verified 'Walk the dog' task is not visible in filtered list
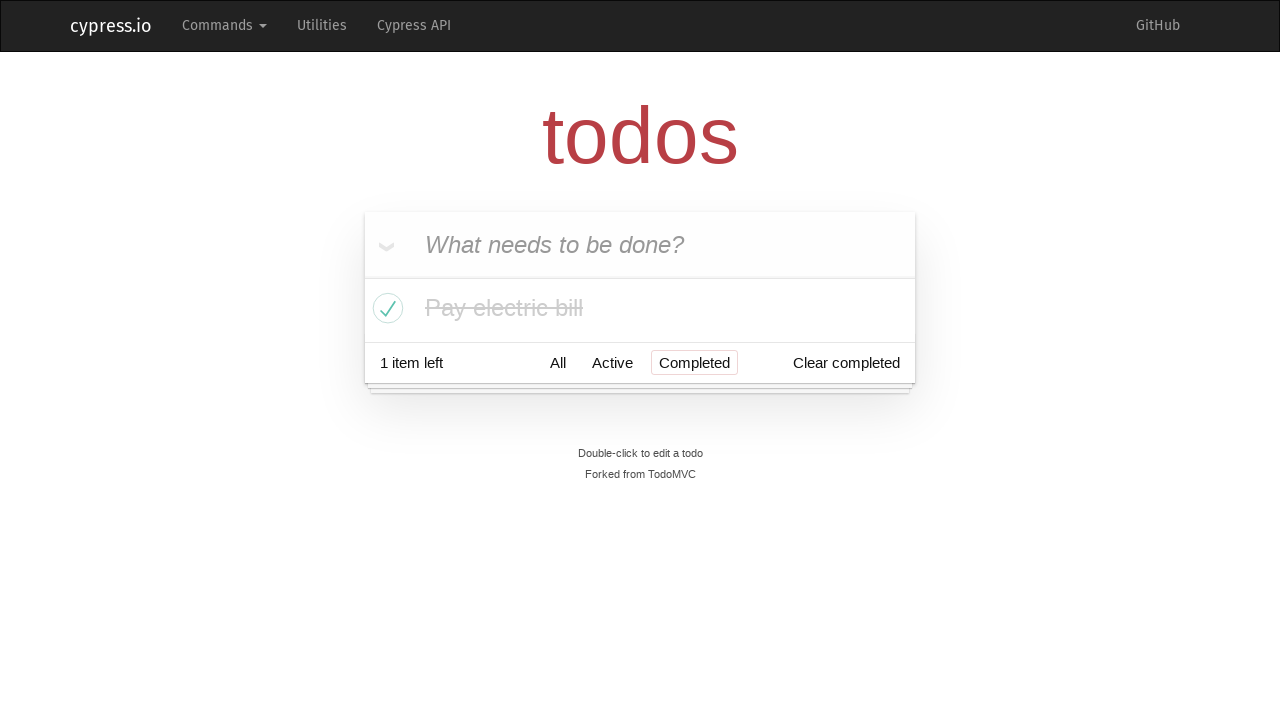

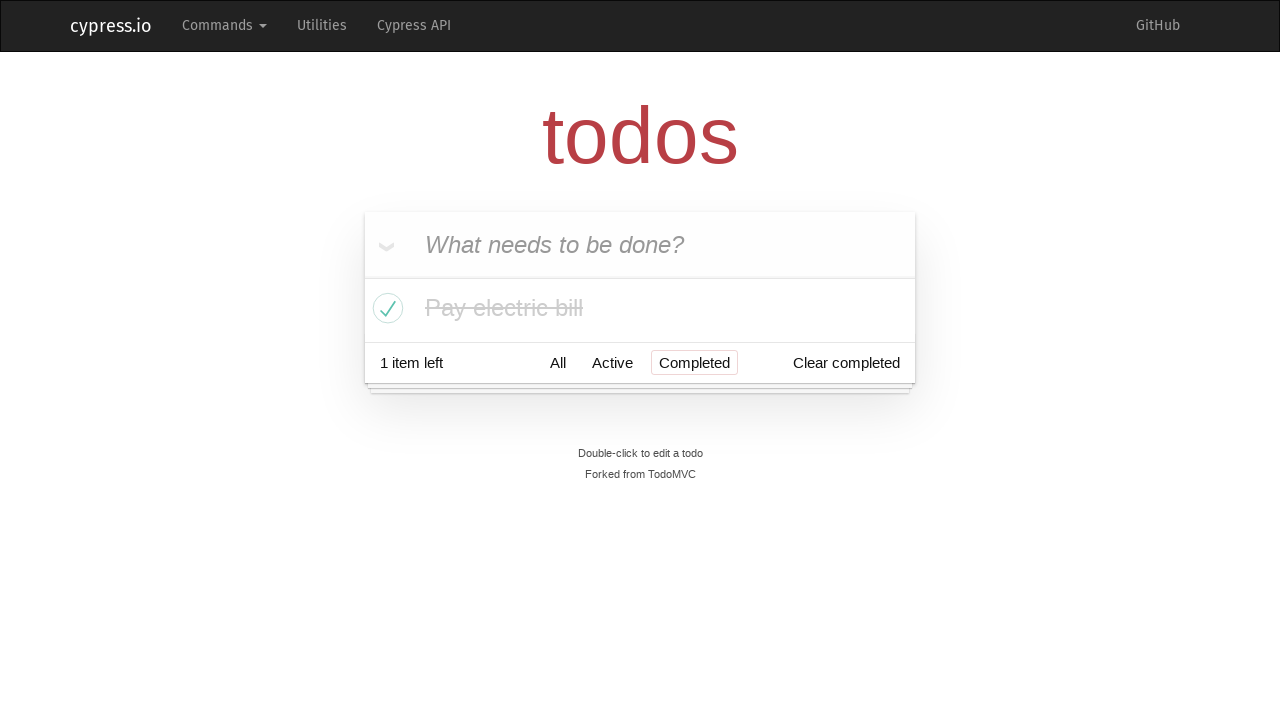